Tests large text input performance by entering a very long text into the comment textarea

Starting URL: https://katalon-test.s3.amazonaws.com/aut/html/form.html

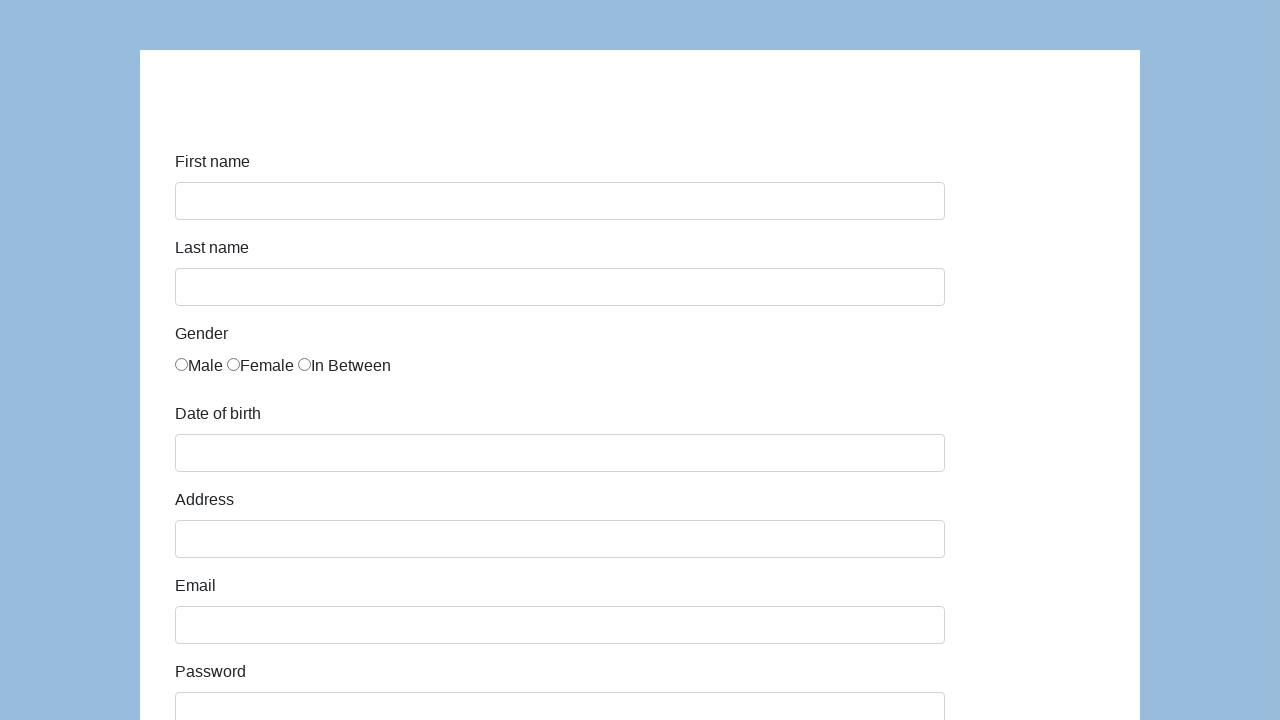

Navigated to form test page
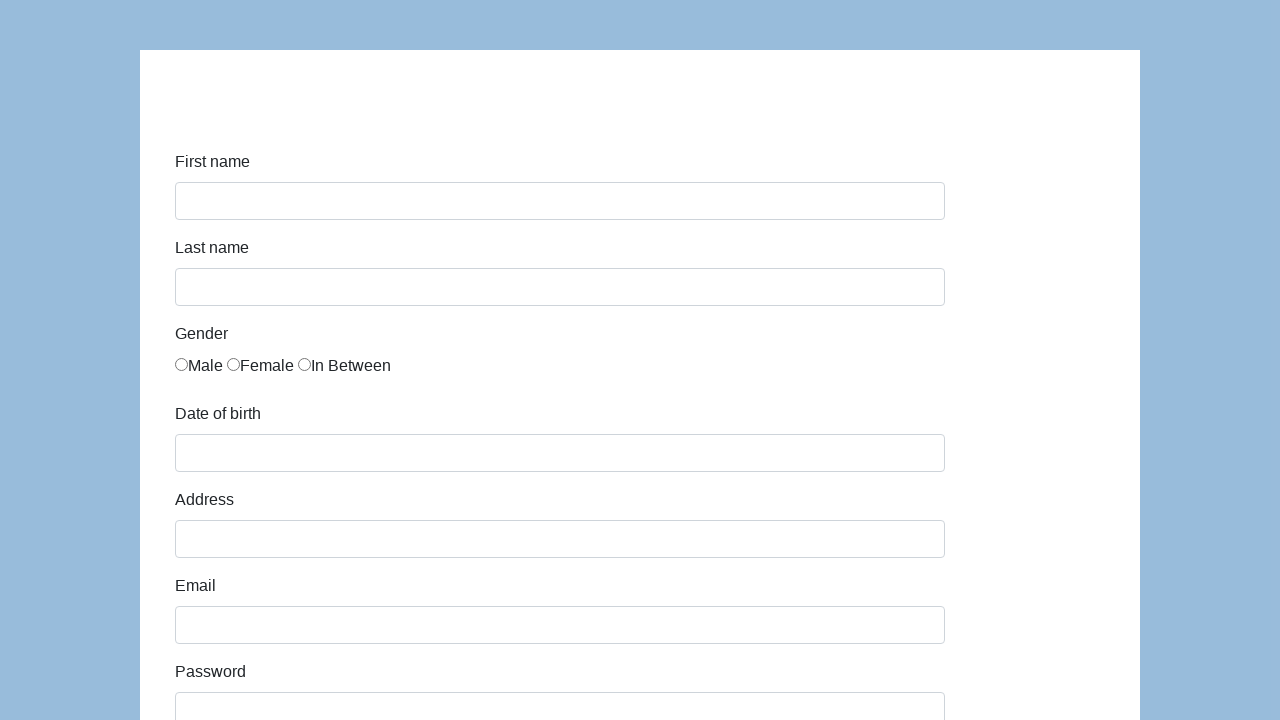

Filled comment textarea with 1000 lines of text to test large text input performance on #comment
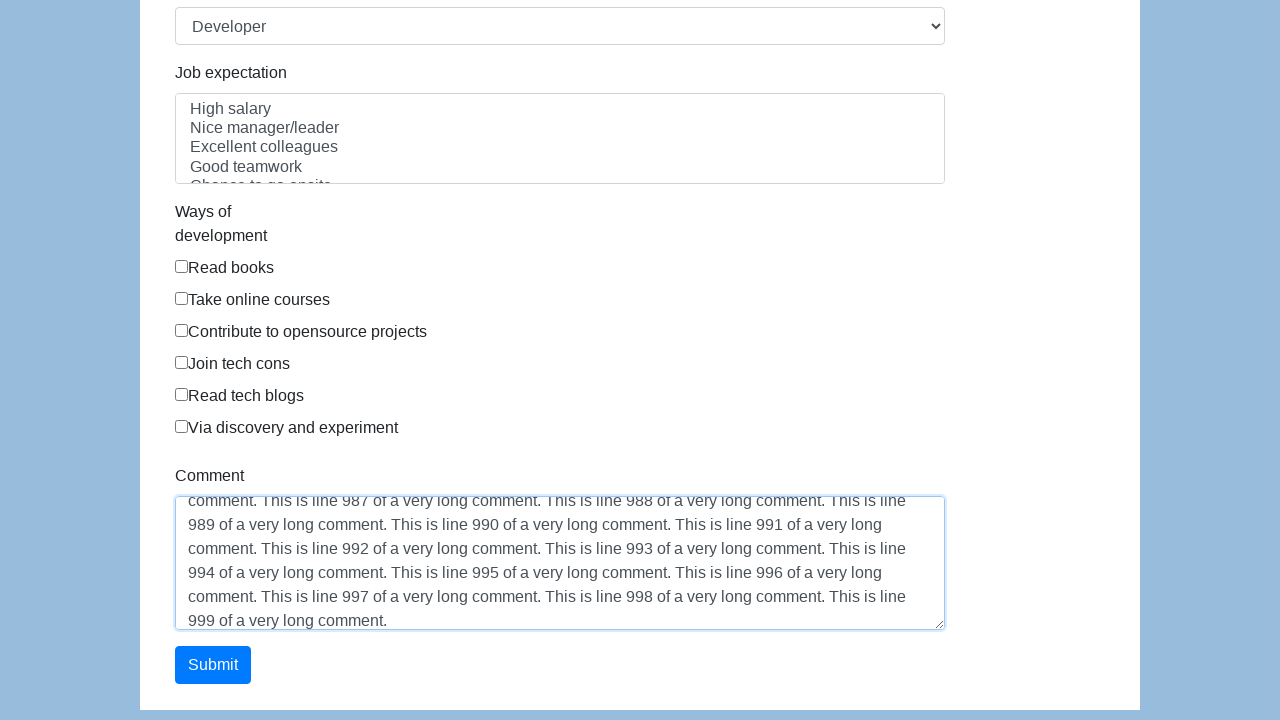

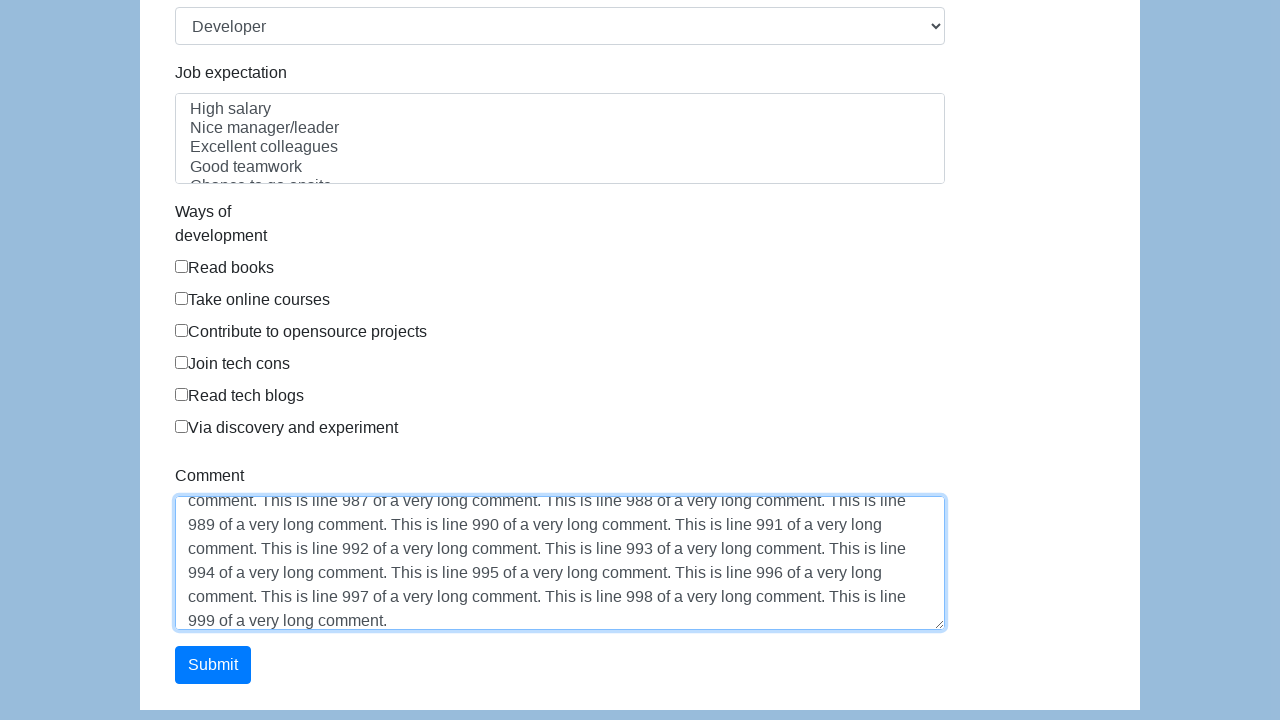